Tests the clear functionality on first name and last name input fields by entering text and then clearing it

Starting URL: https://naveenautomationlabs.com/opencart/index.php?route=account/register

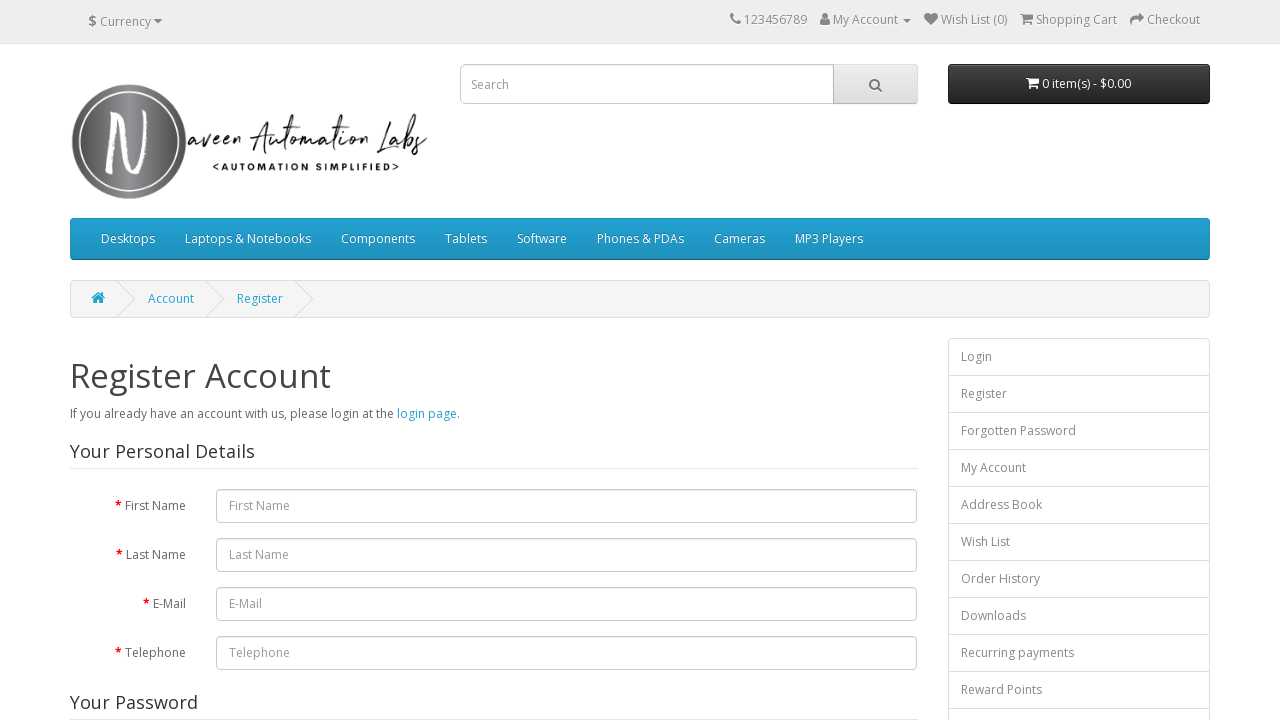

Navigated to OpenCart registration page
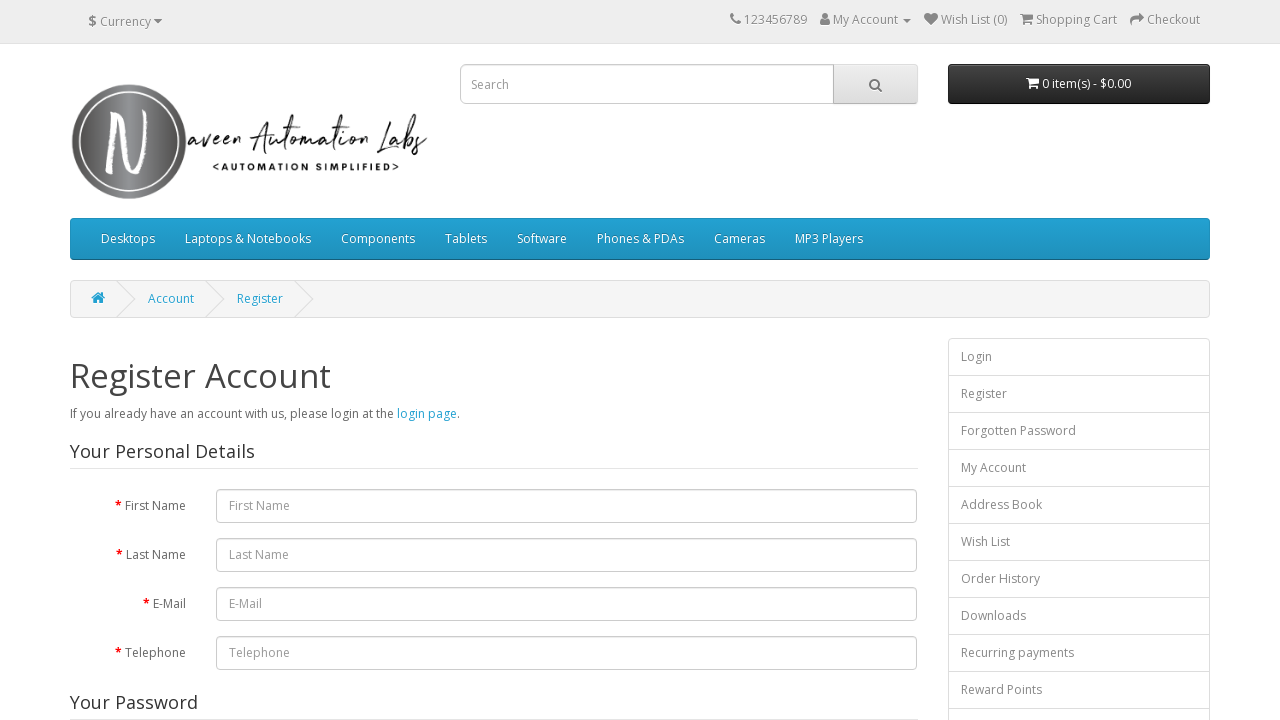

Entered 'abcd' in first name field on #input-firstname
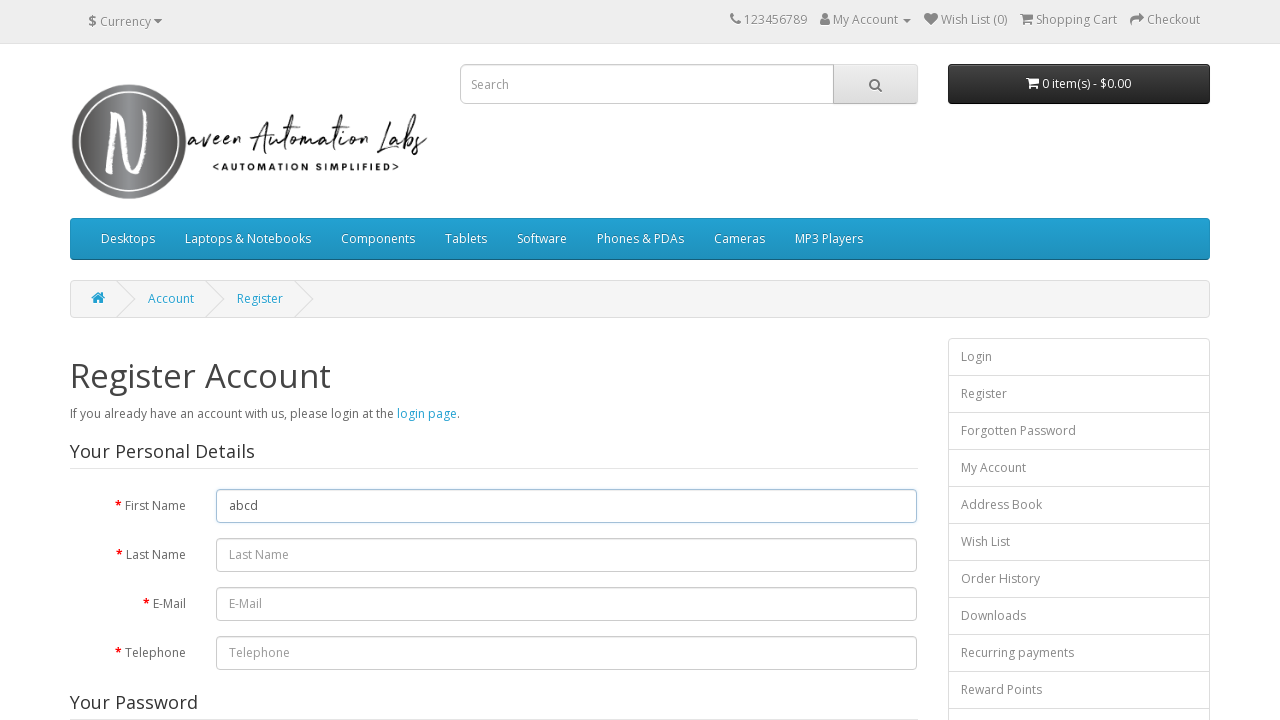

Cleared first name field on #input-firstname
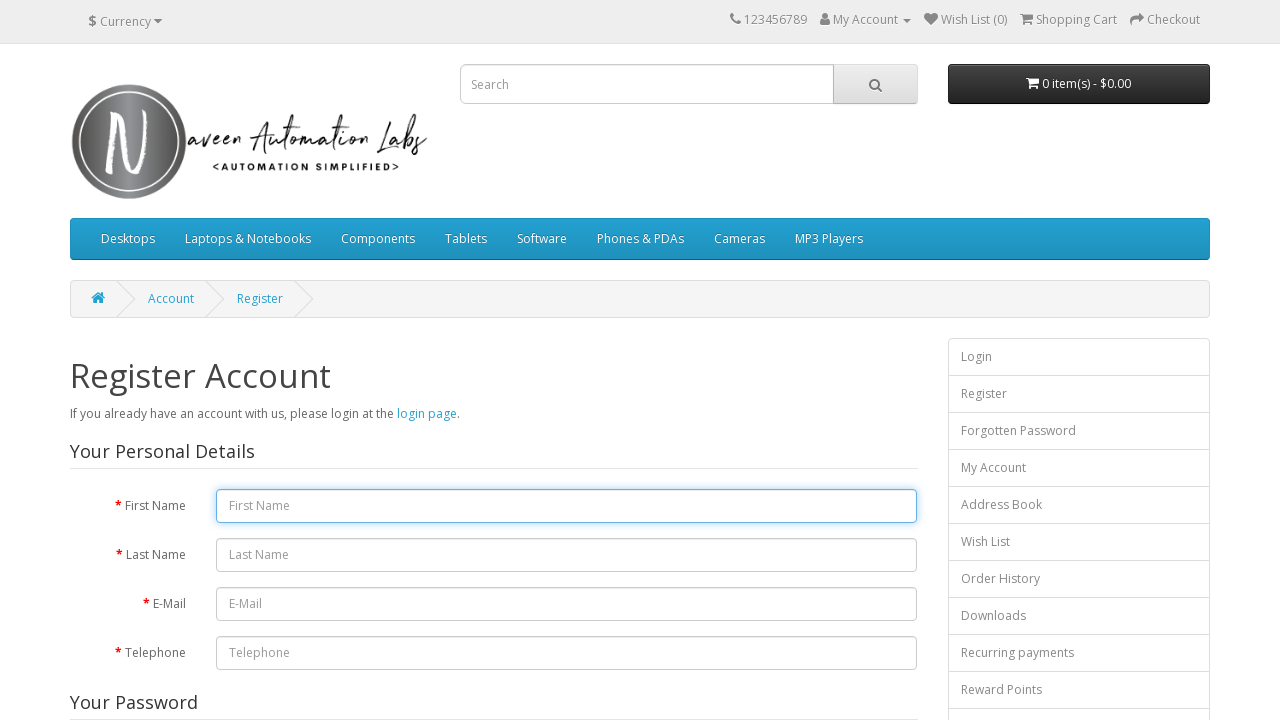

Entered 'efghij' in last name field on #input-lastname
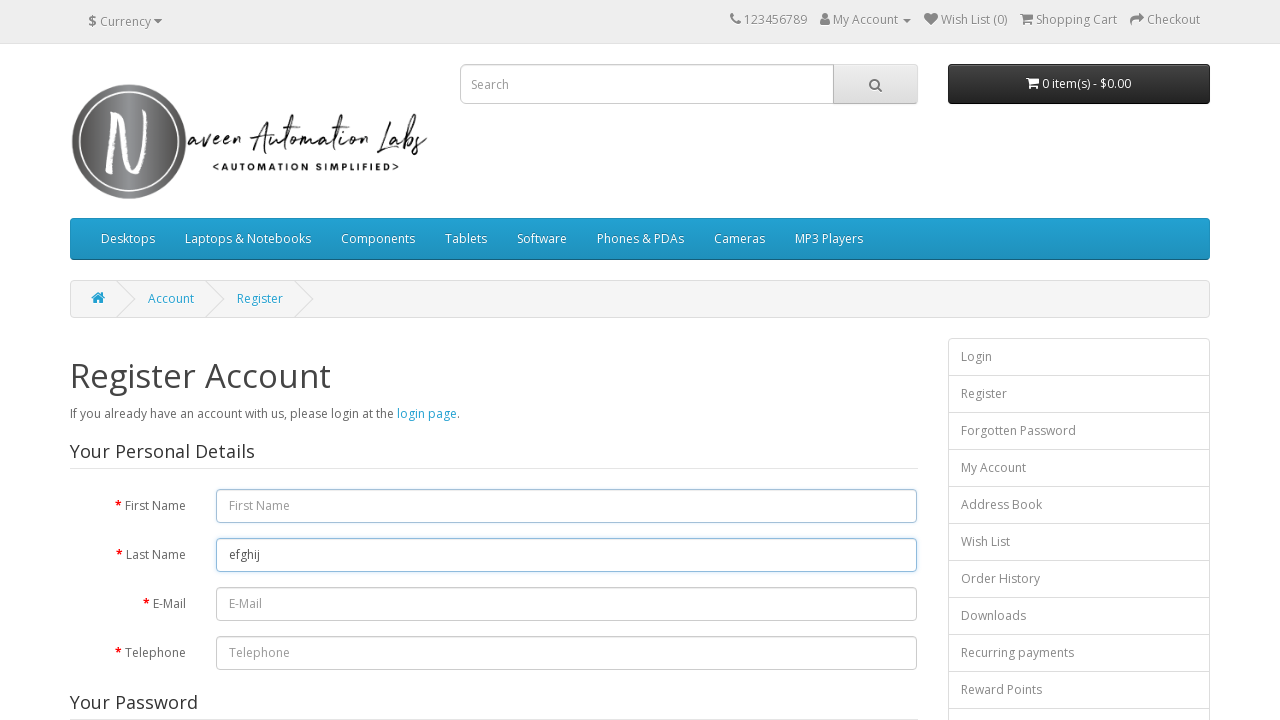

Cleared last name field on #input-lastname
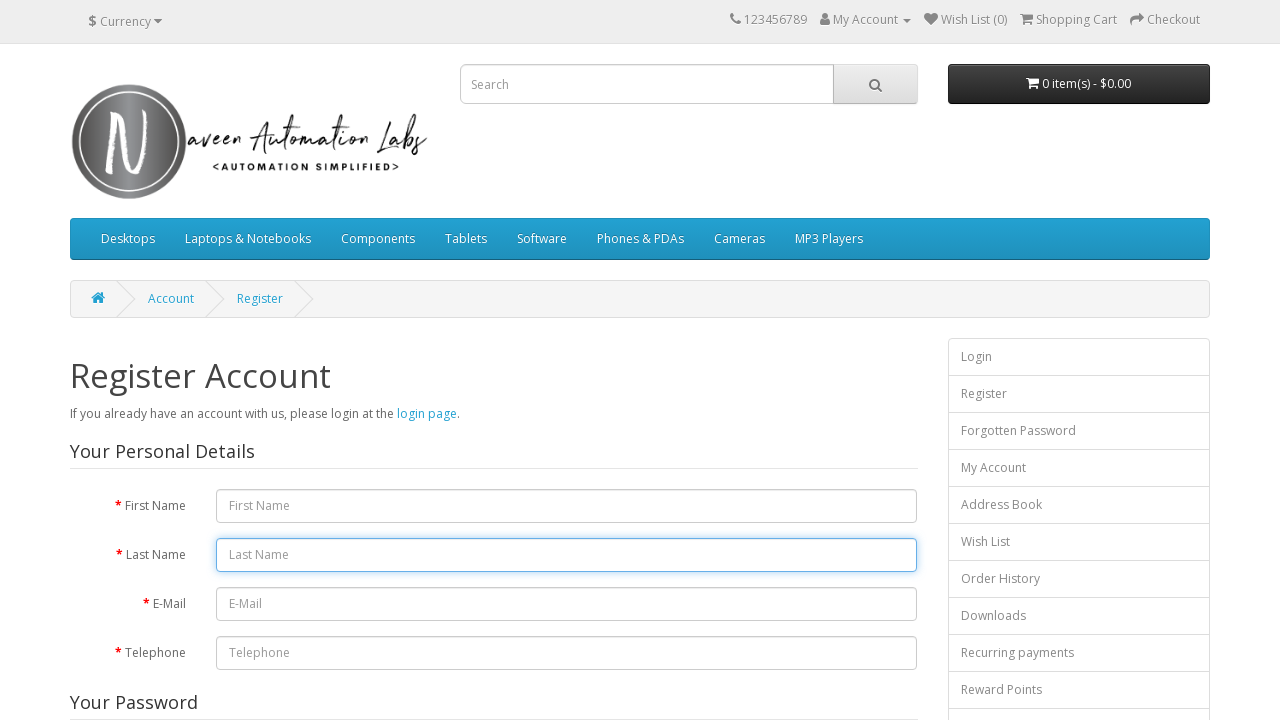

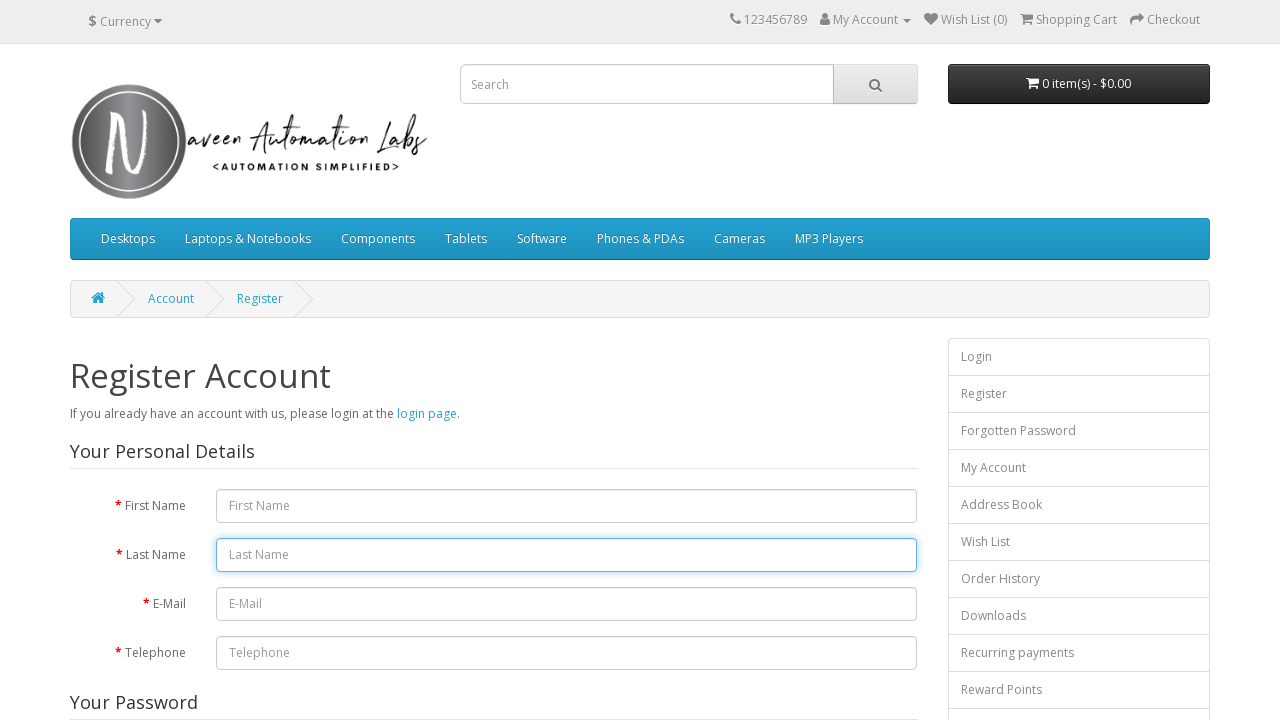